Tests navigating through nested menu by hovering to reveal sub-sub menu and clicking on sub-sub item 2

Starting URL: https://demoqa.com/menu

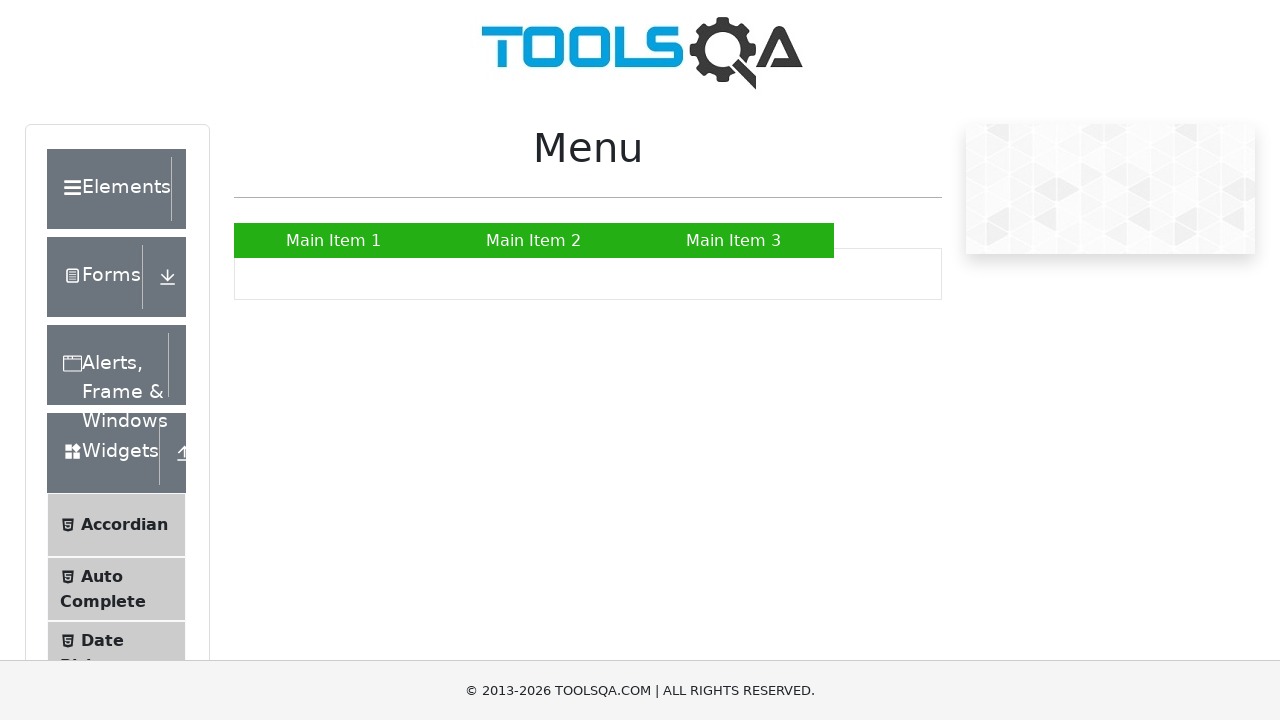

Navigated to https://demoqa.com/menu
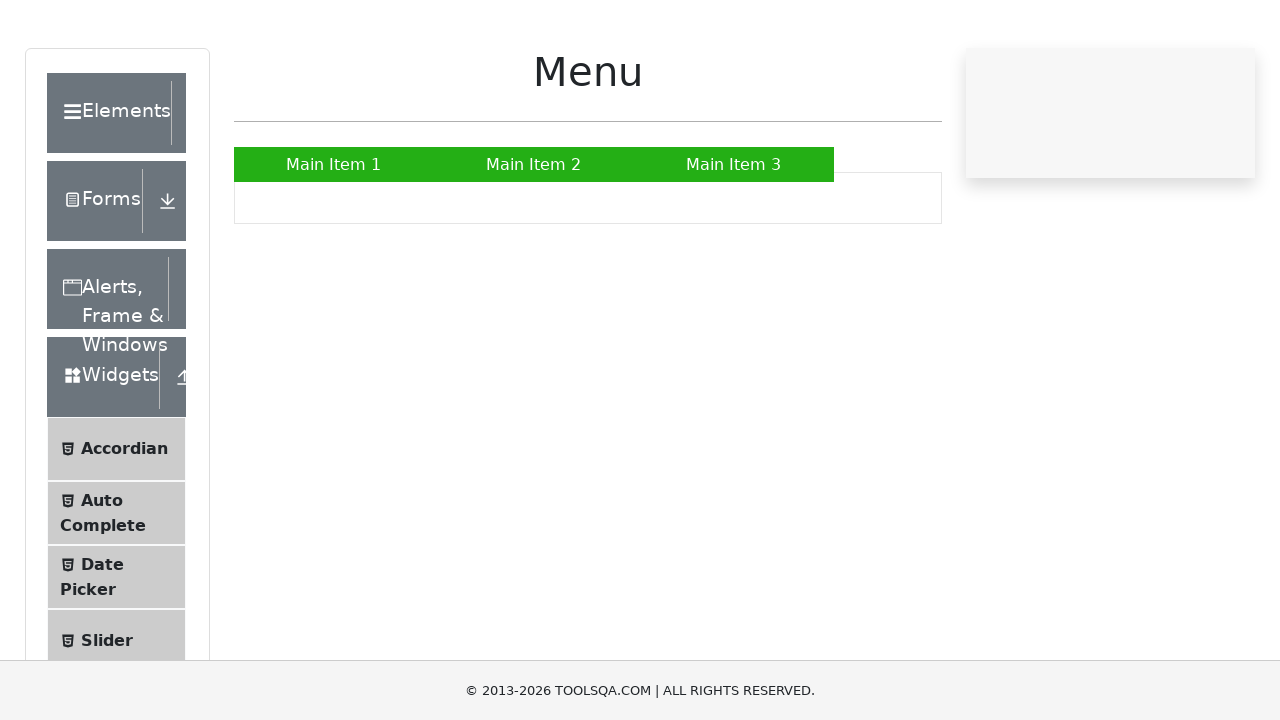

Hovered over Main Item 2 to reveal submenu at (534, 240) on a:has-text('Main Item 2')
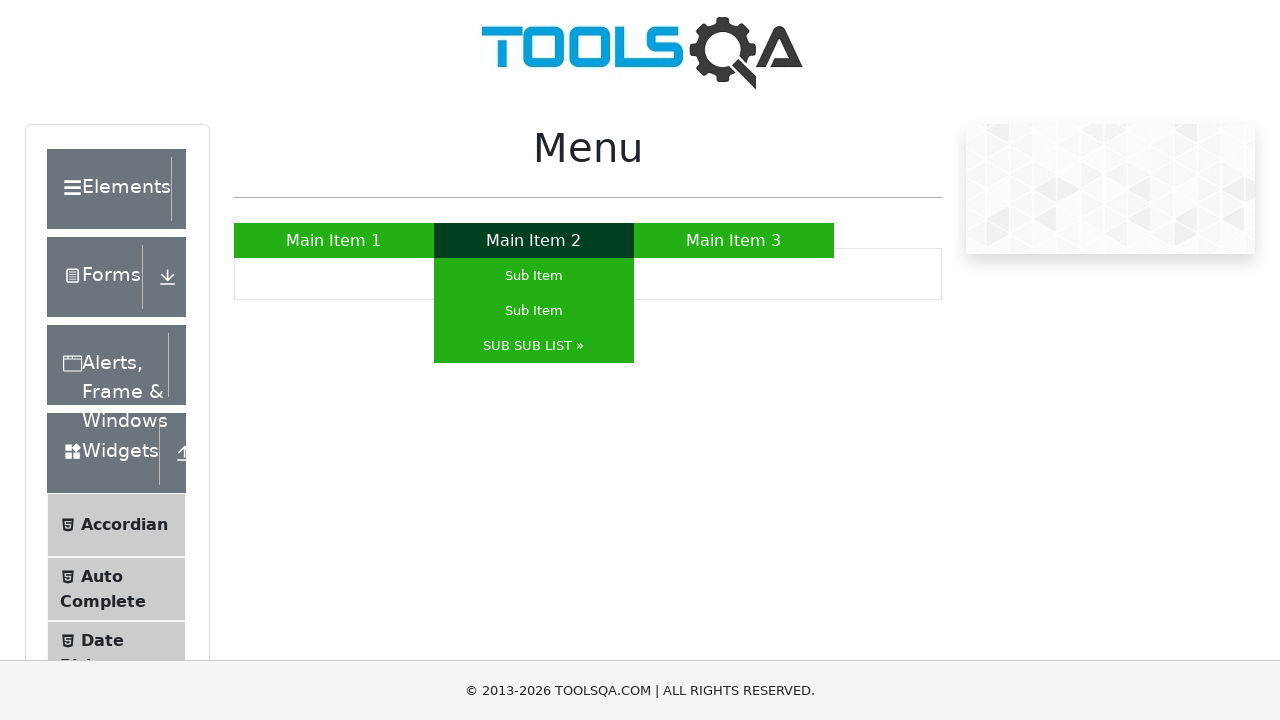

Hovered over SUB SUB LIST to reveal sub-sub menu at (534, 346) on a:has-text('SUB SUB LIST')
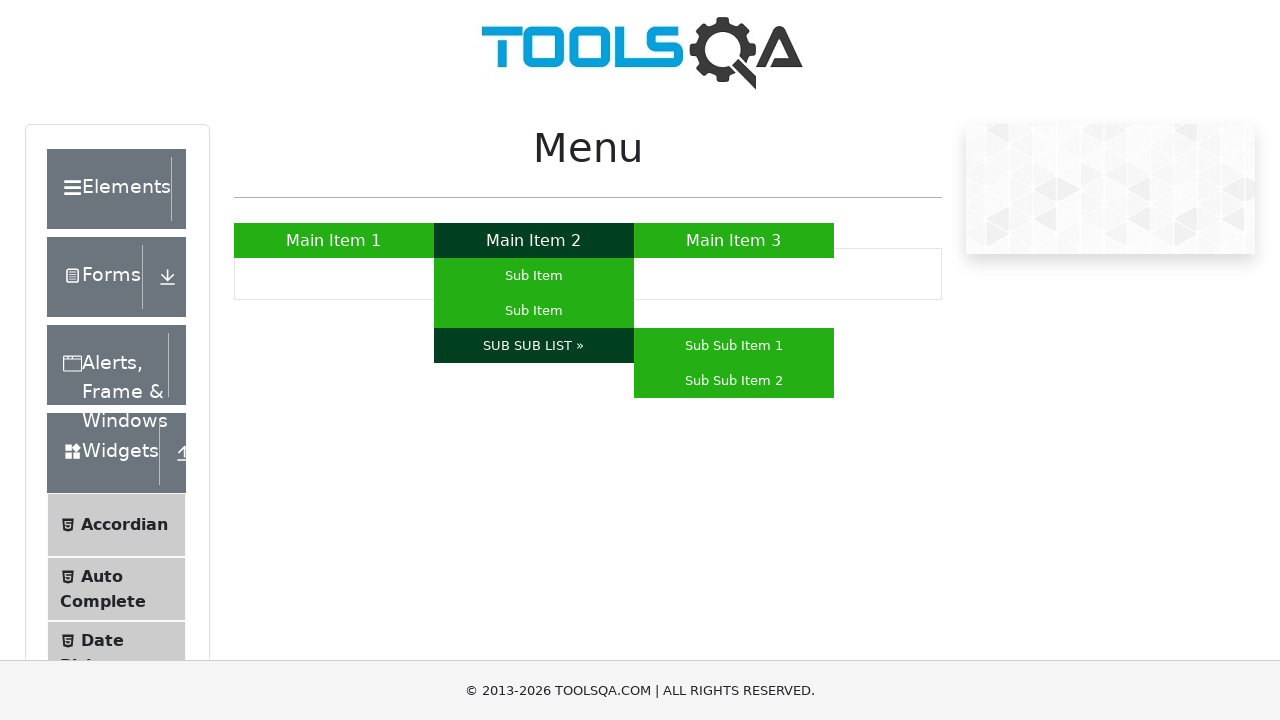

Clicked on Sub Sub Item 2 at (734, 380) on a:has-text('Sub Sub Item 2')
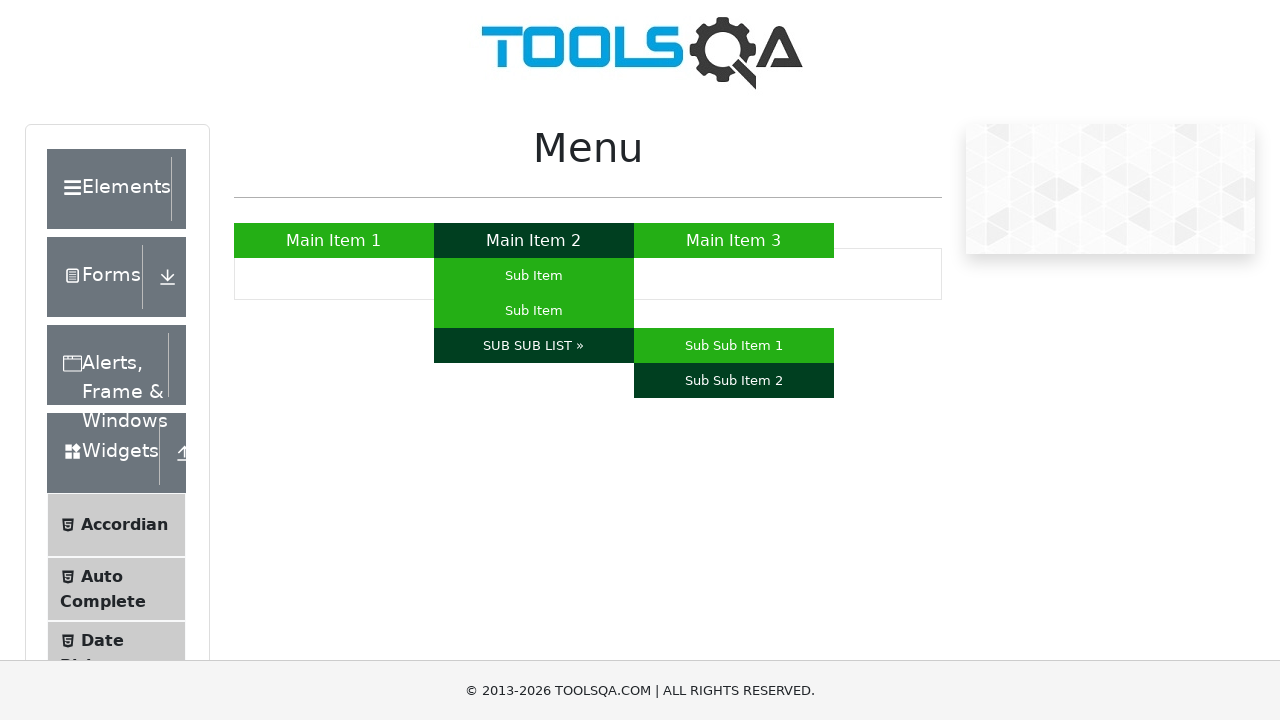

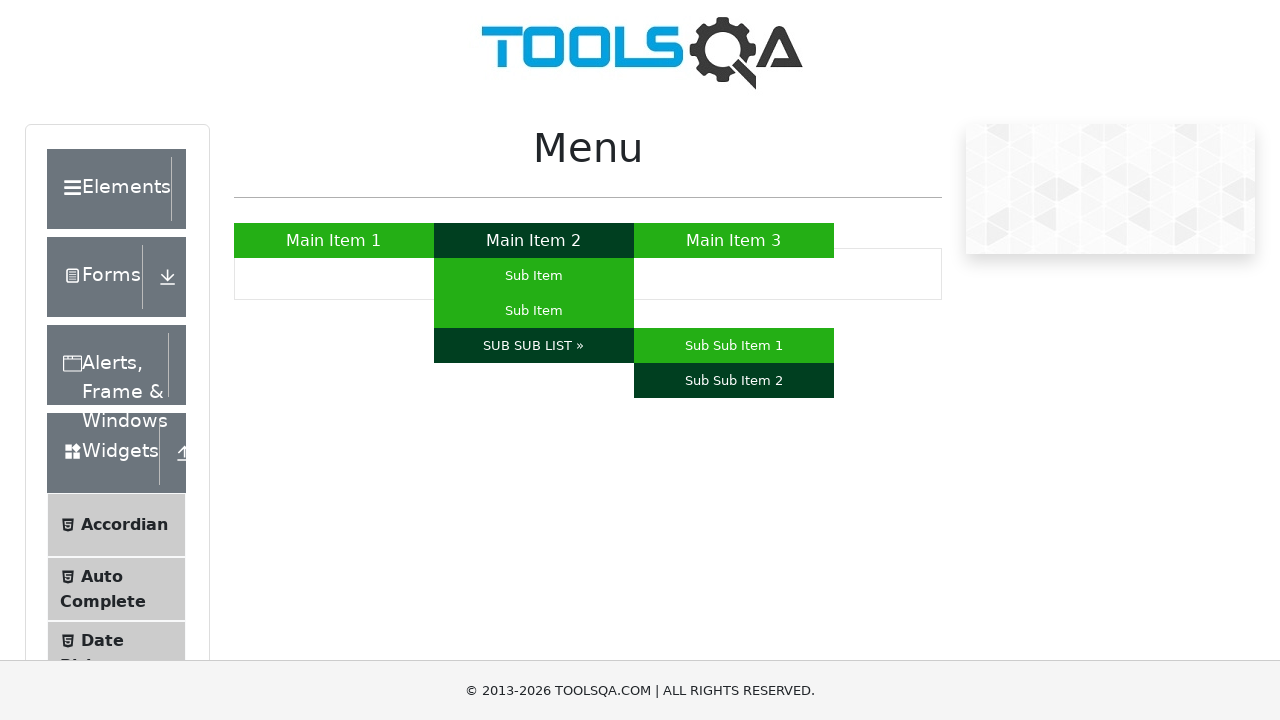